Tests navigation from the CURA Healthcare homepage by clicking the "Make Appointment" button and then clicking on an email link on the resulting page.

Starting URL: https://katalon-demo-cura.herokuapp.com/

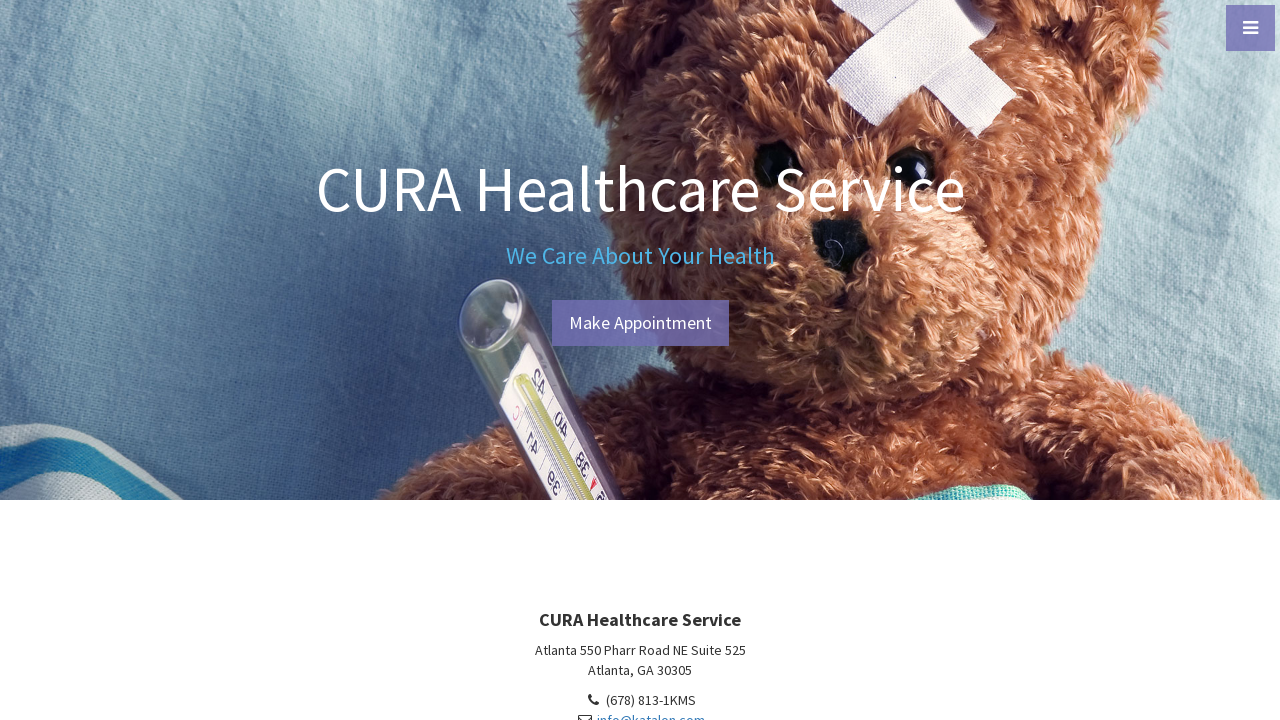

Clicked 'Make Appointment' button on CURA Healthcare homepage at (640, 323) on #btn-make-appointment
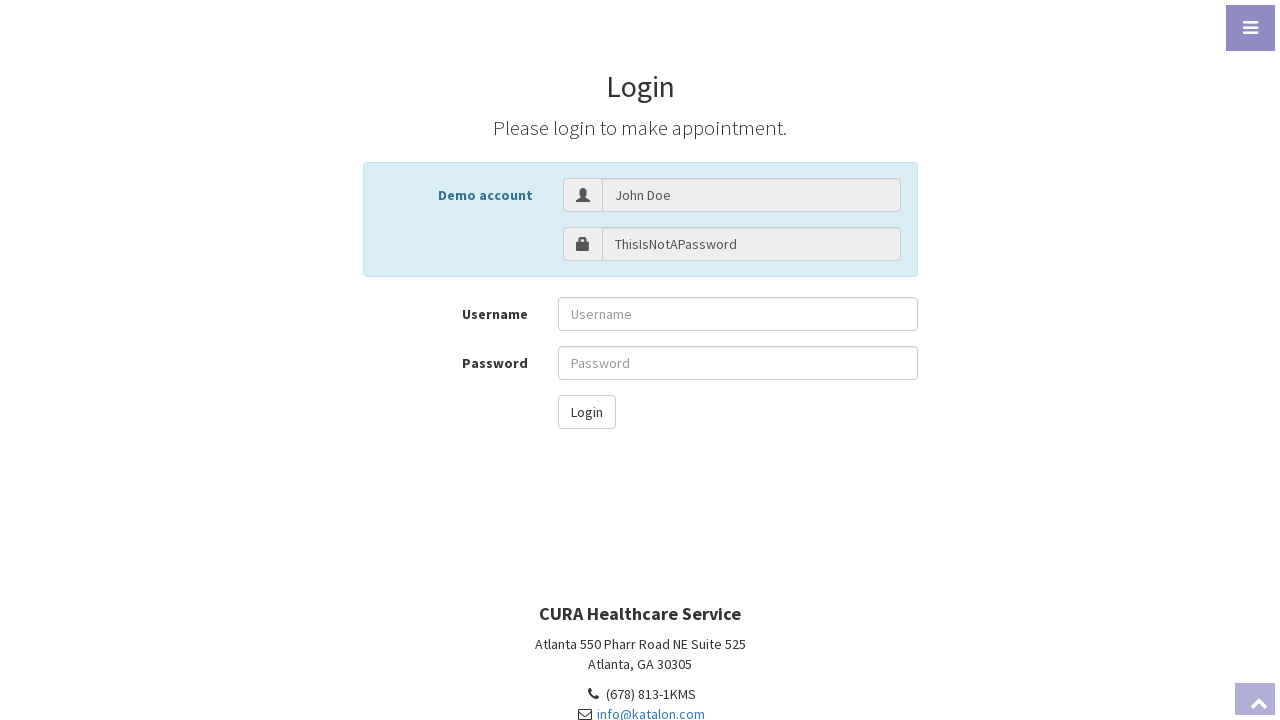

Clicked email link 'info@katalon.com' at (650, 711) on text=info@katalon.com
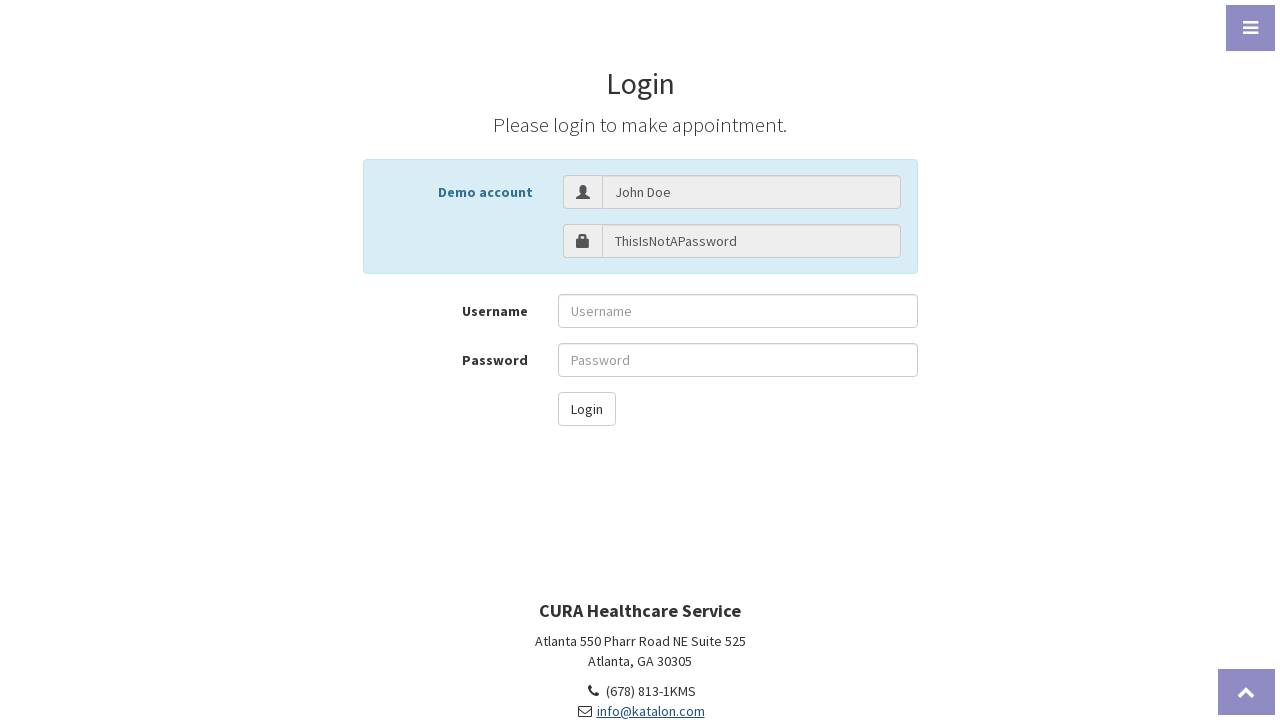

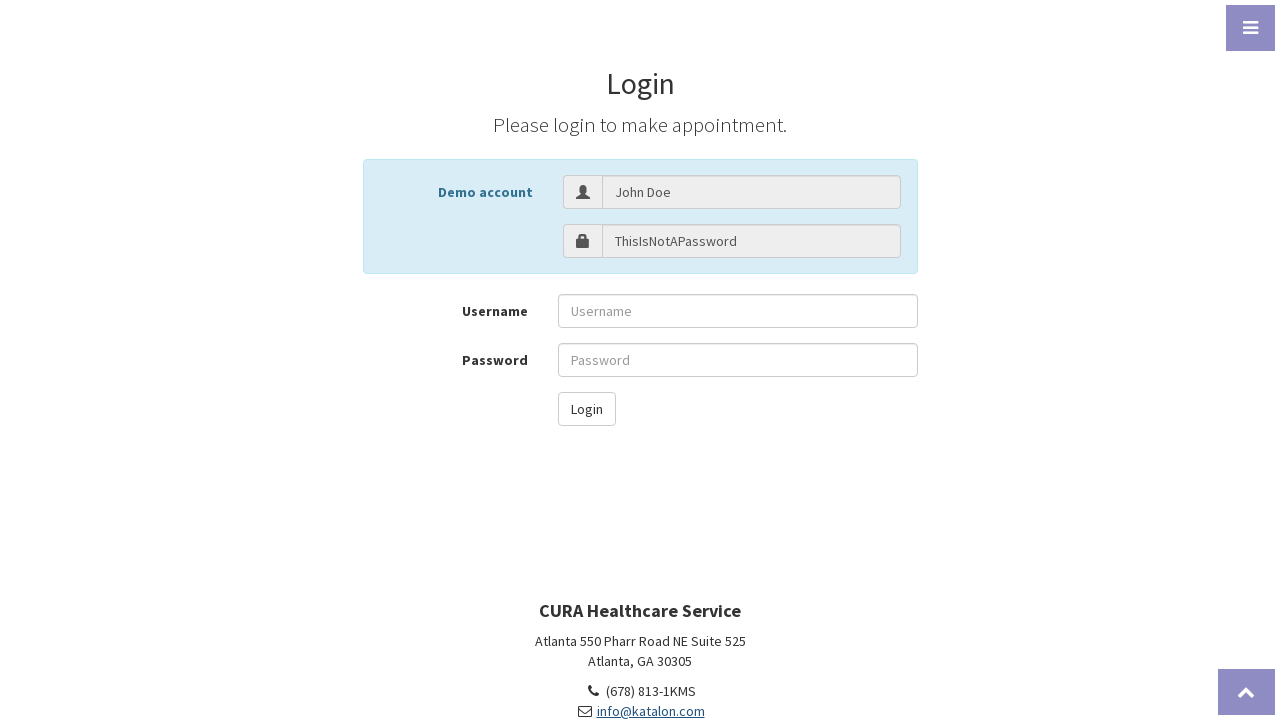